Verifies that the login page footer contains four social media icon links (Facebook, Twitter, YouTube, LinkedIn)

Starting URL: https://opensource-demo.orangehrmlive.com/web/index.php/auth/login

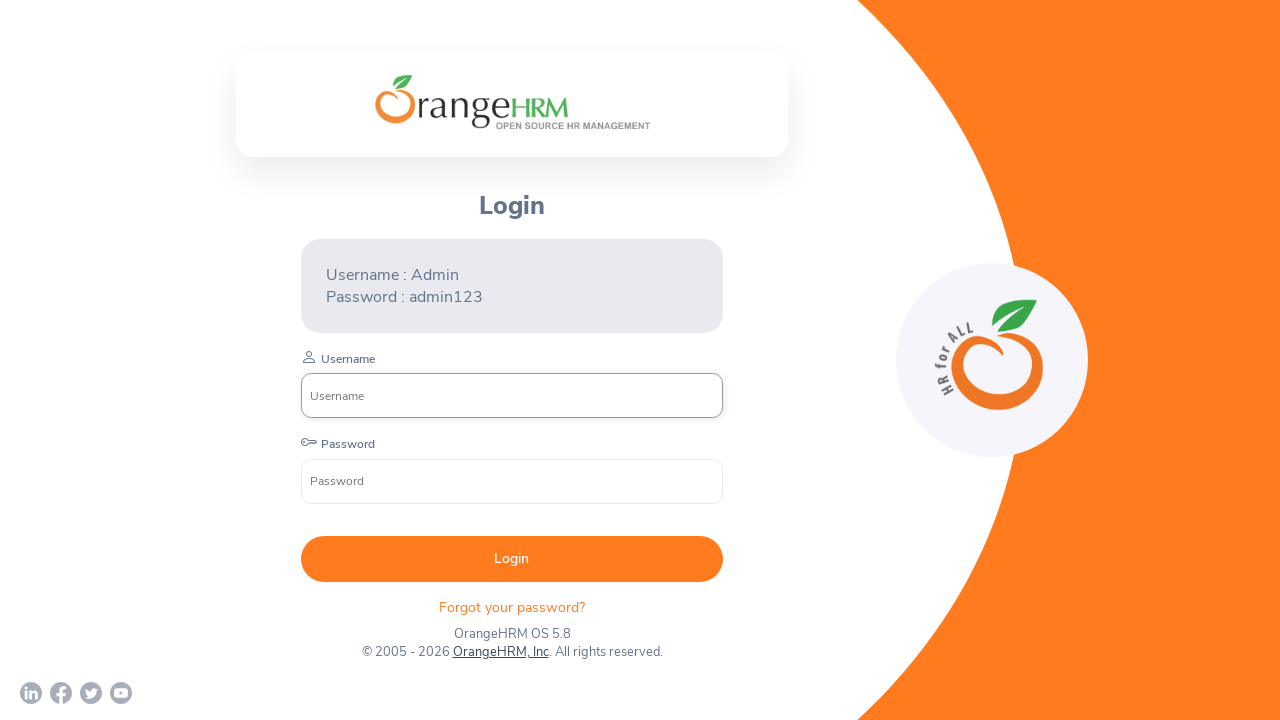

Located footer element with social media icons
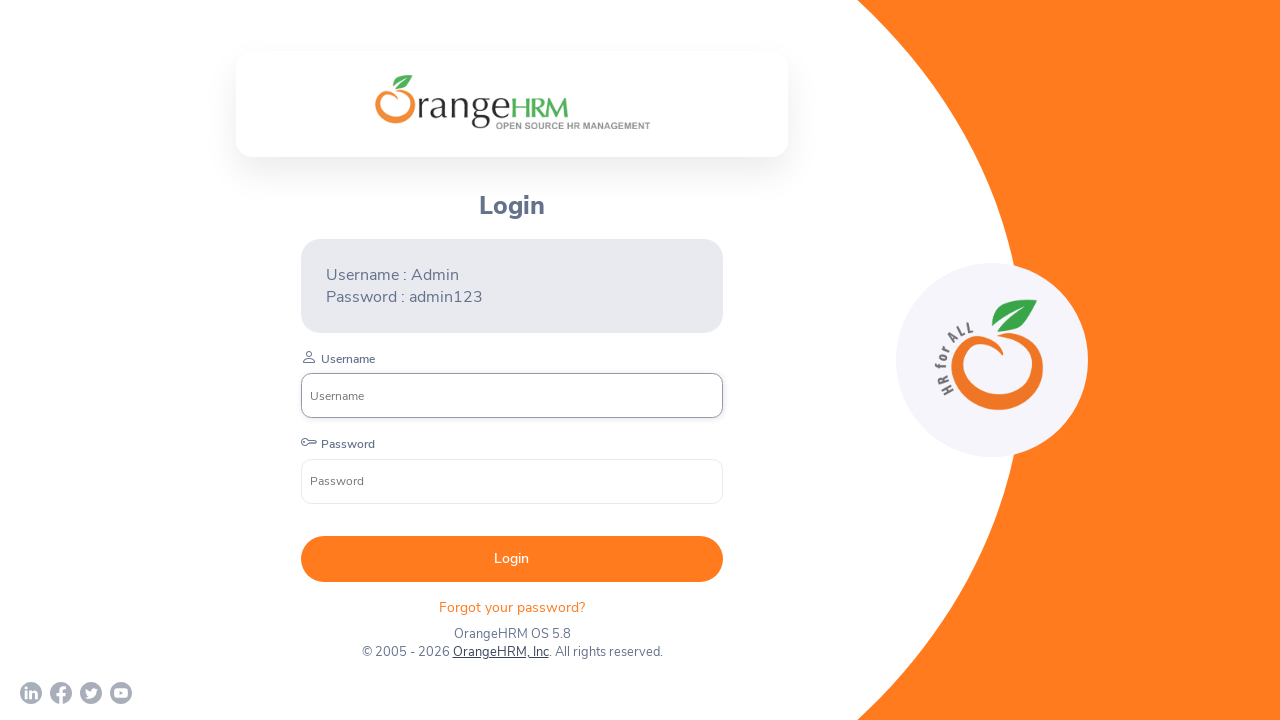

Located all anchor tags in the footer
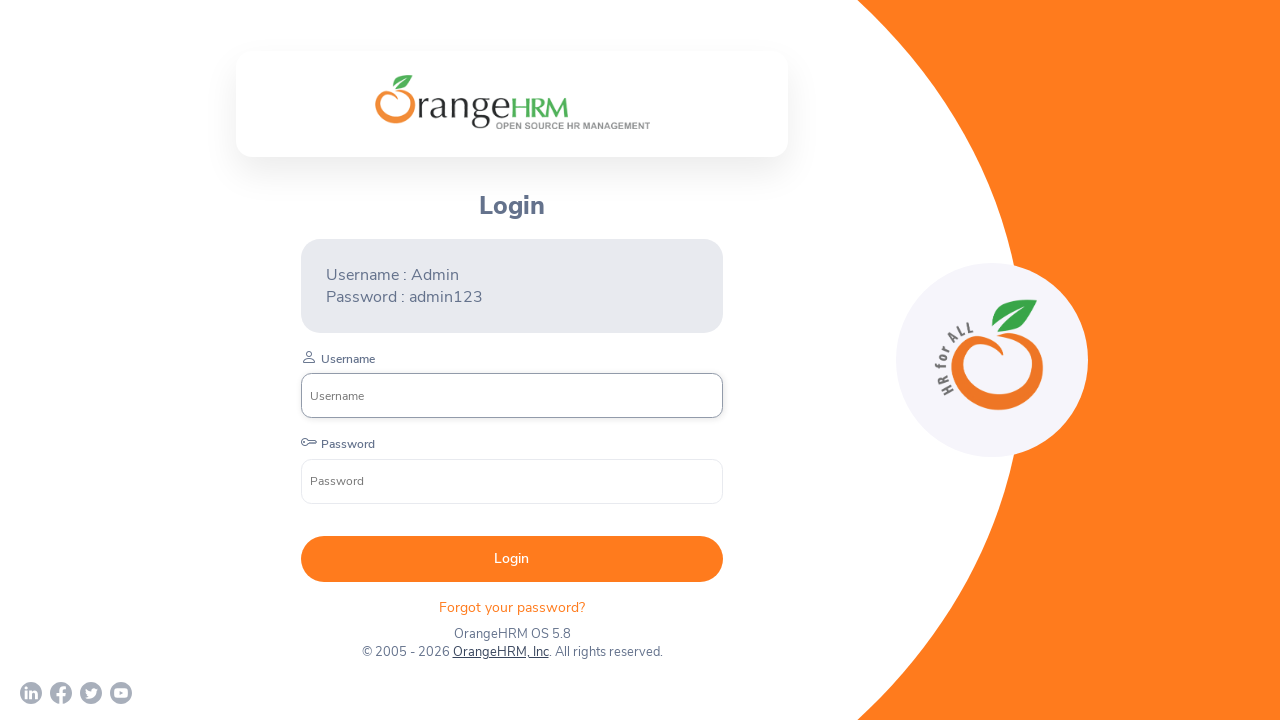

Counted 4 social media links in footer
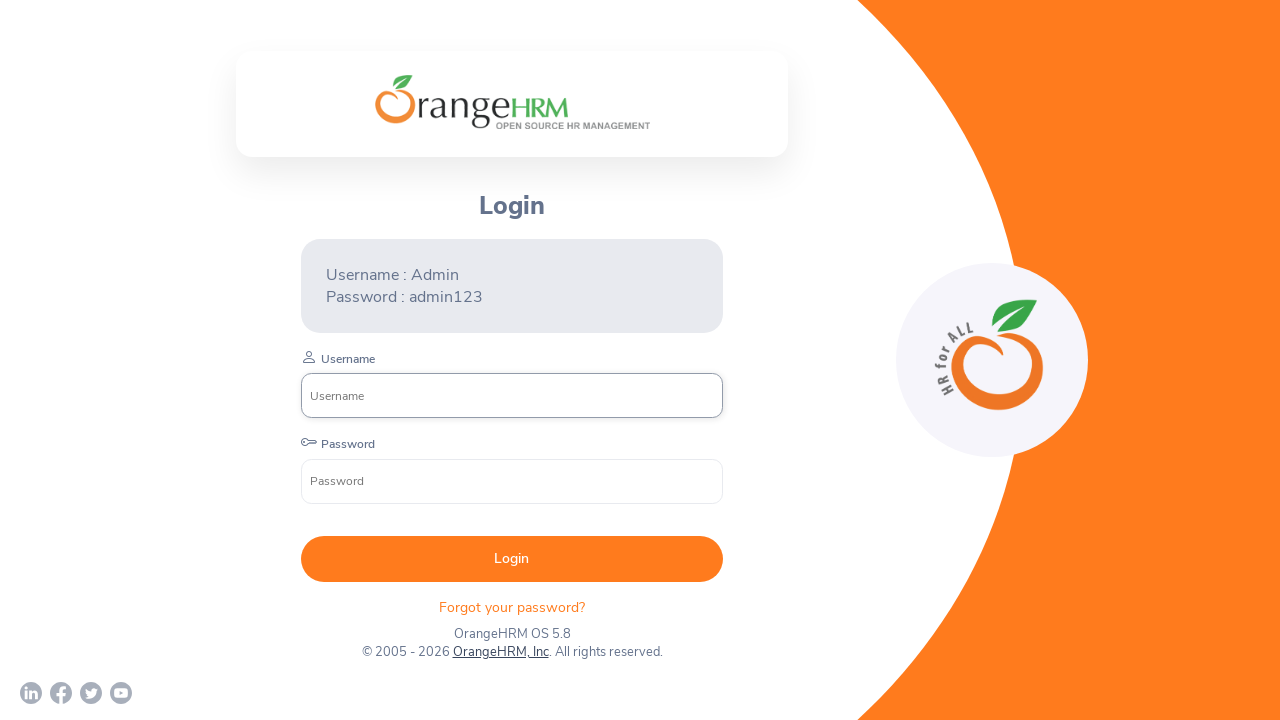

Verified that footer contains exactly 4 social media icons
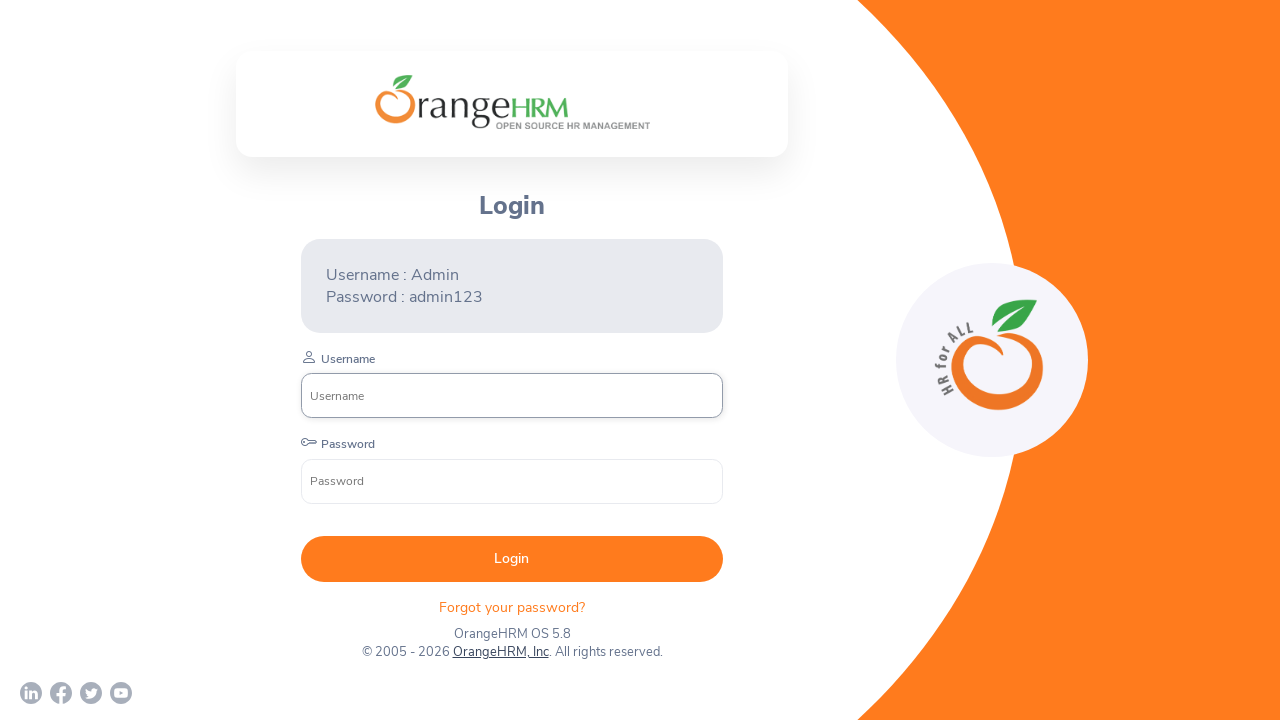

Extracted href attributes from all 4 social media links
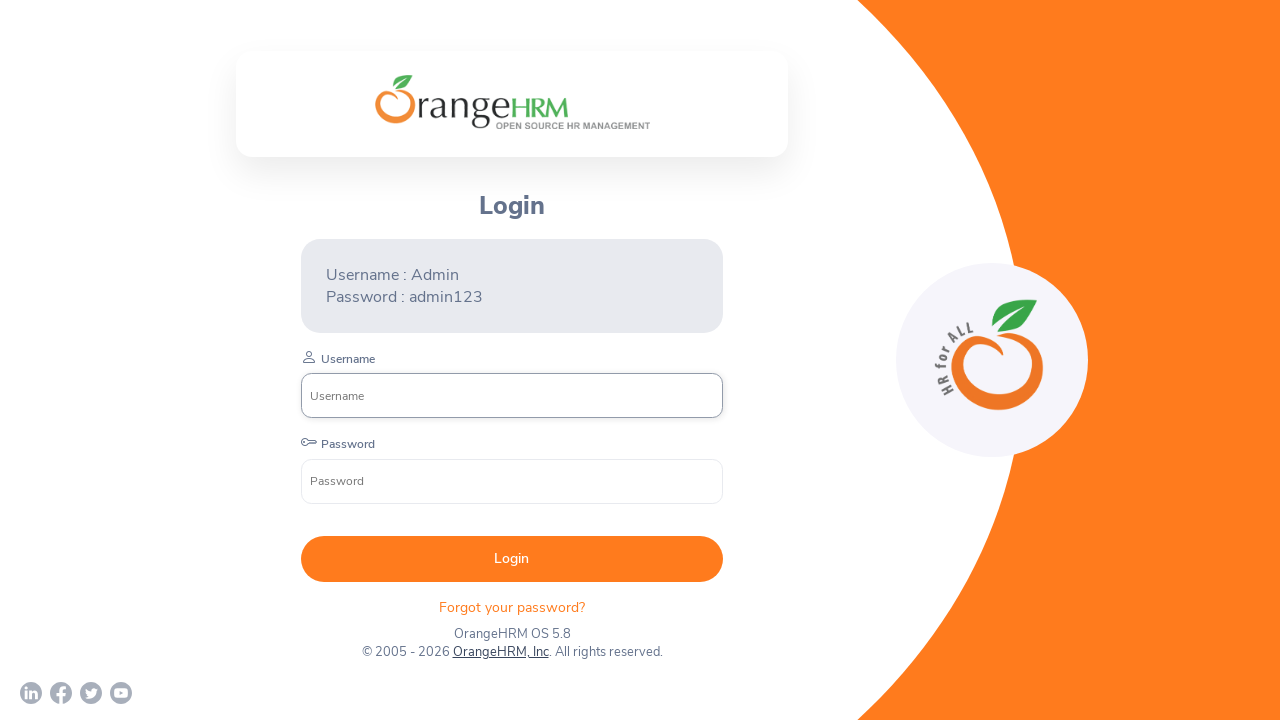

Checked for Facebook link in footer
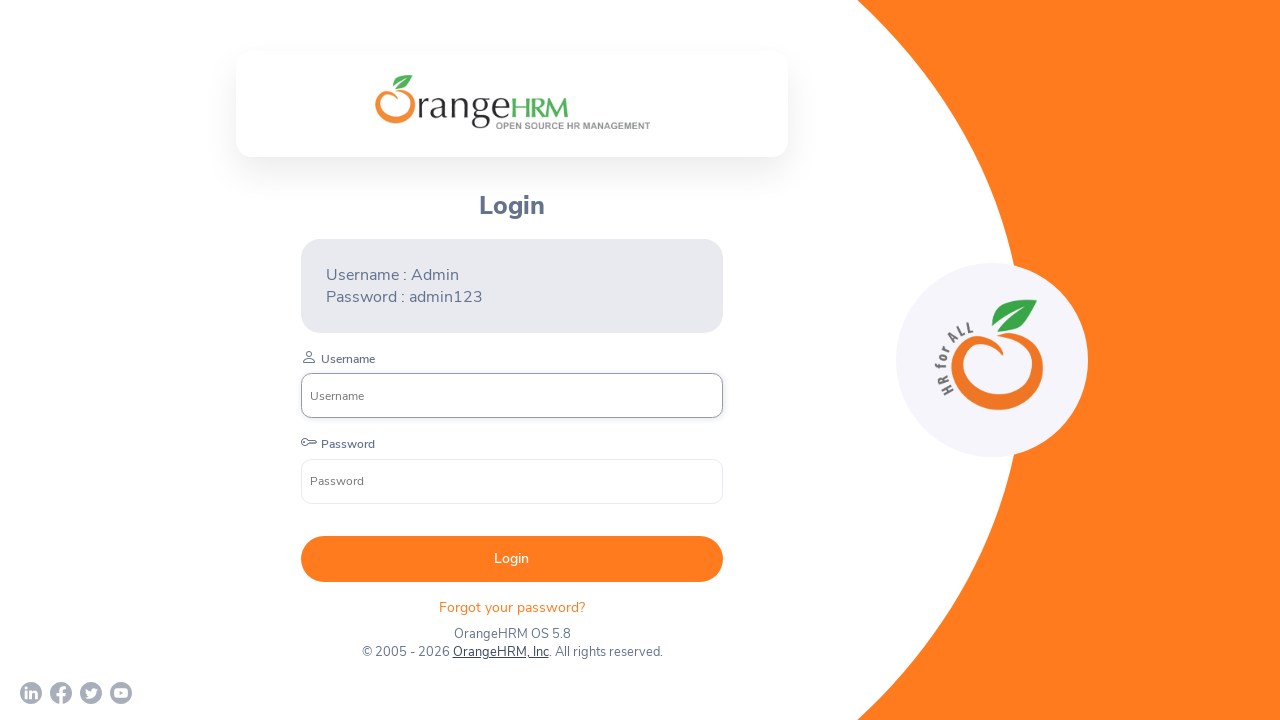

Checked for Twitter link in footer
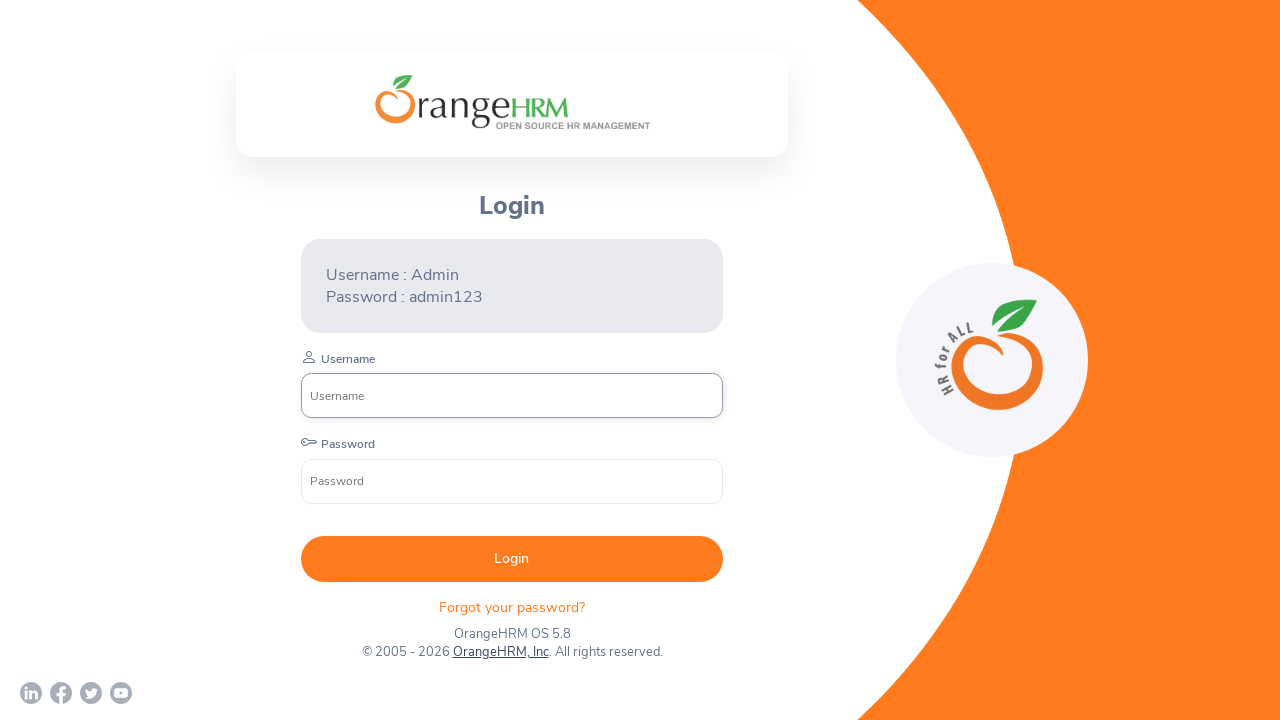

Checked for YouTube link in footer
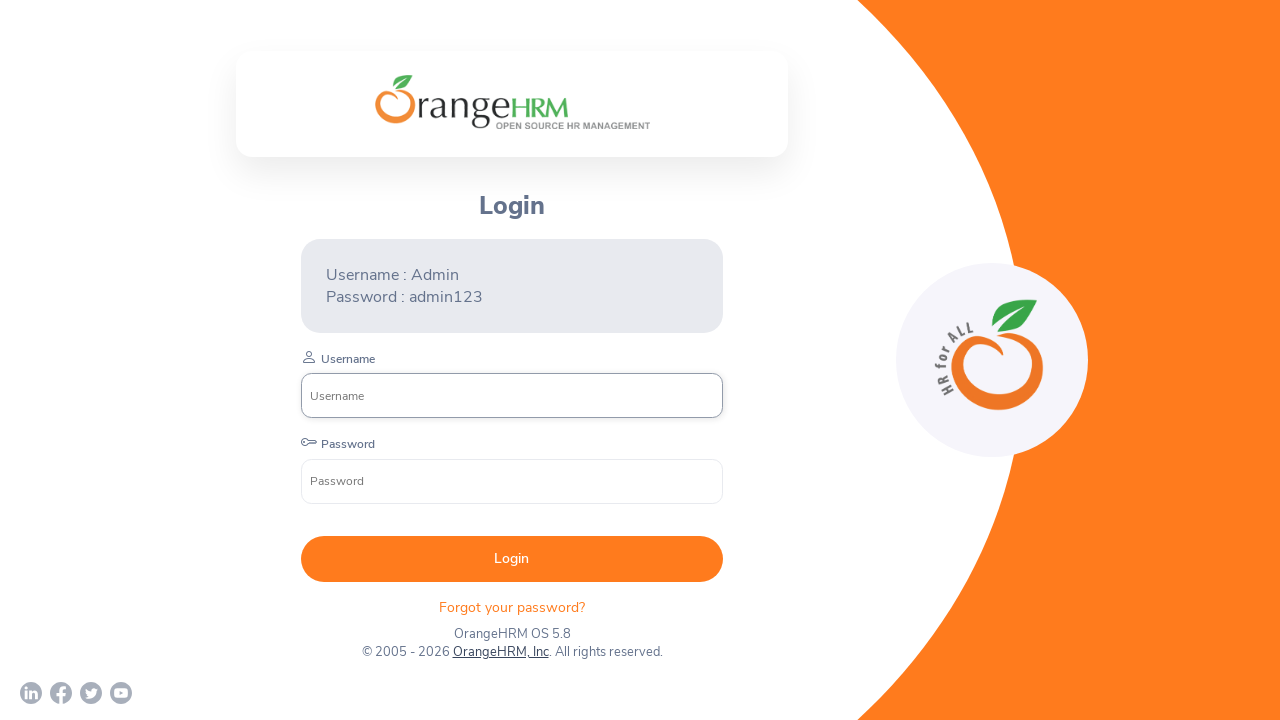

Checked for LinkedIn link in footer
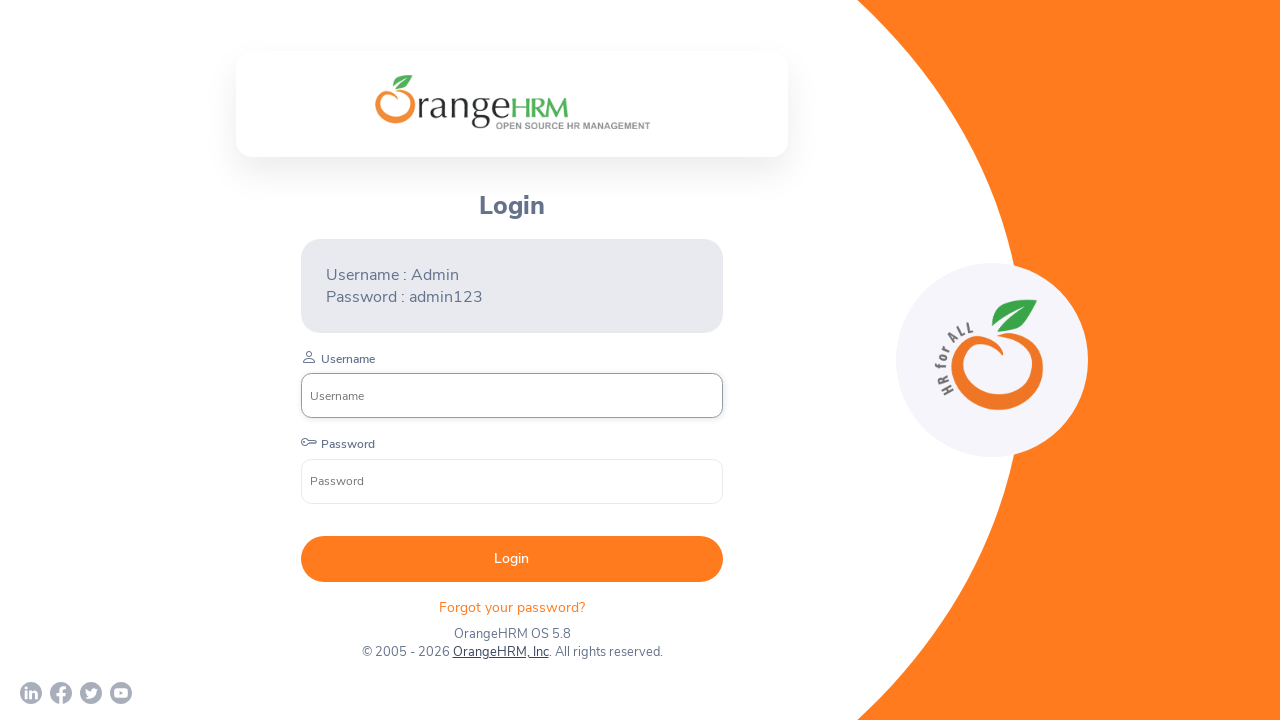

Verified Facebook link is present in footer
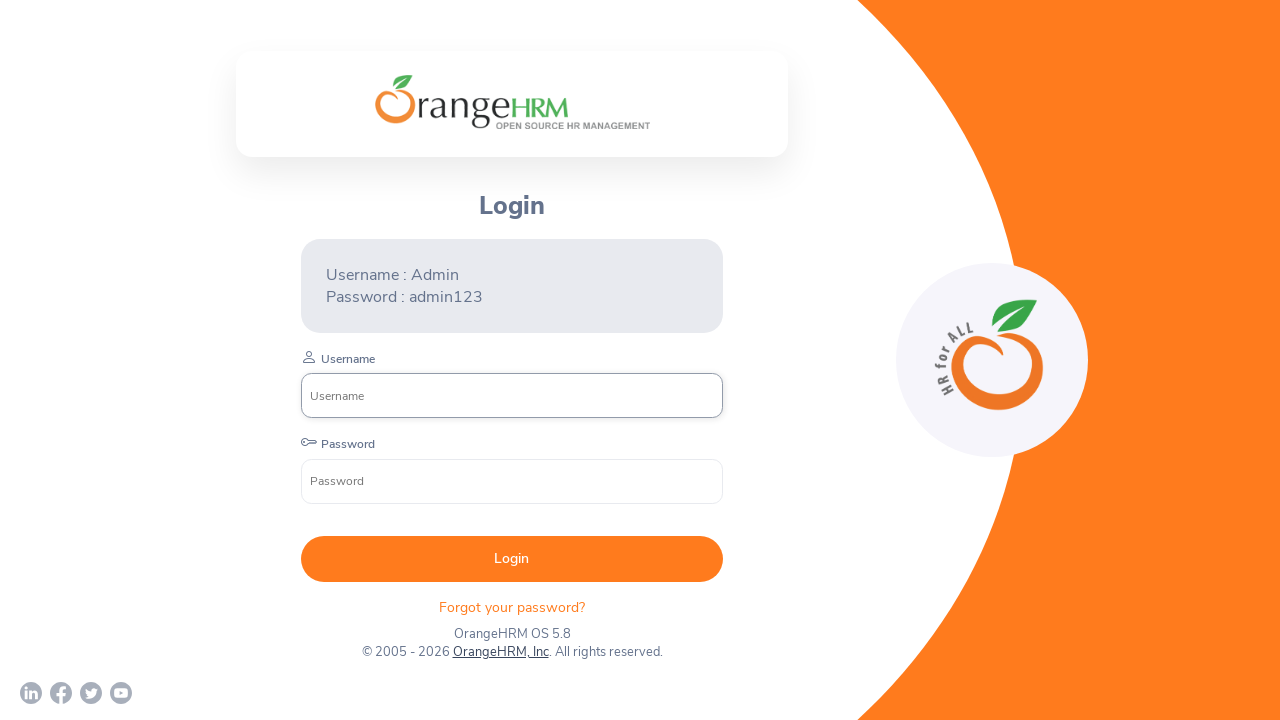

Verified Twitter link is present in footer
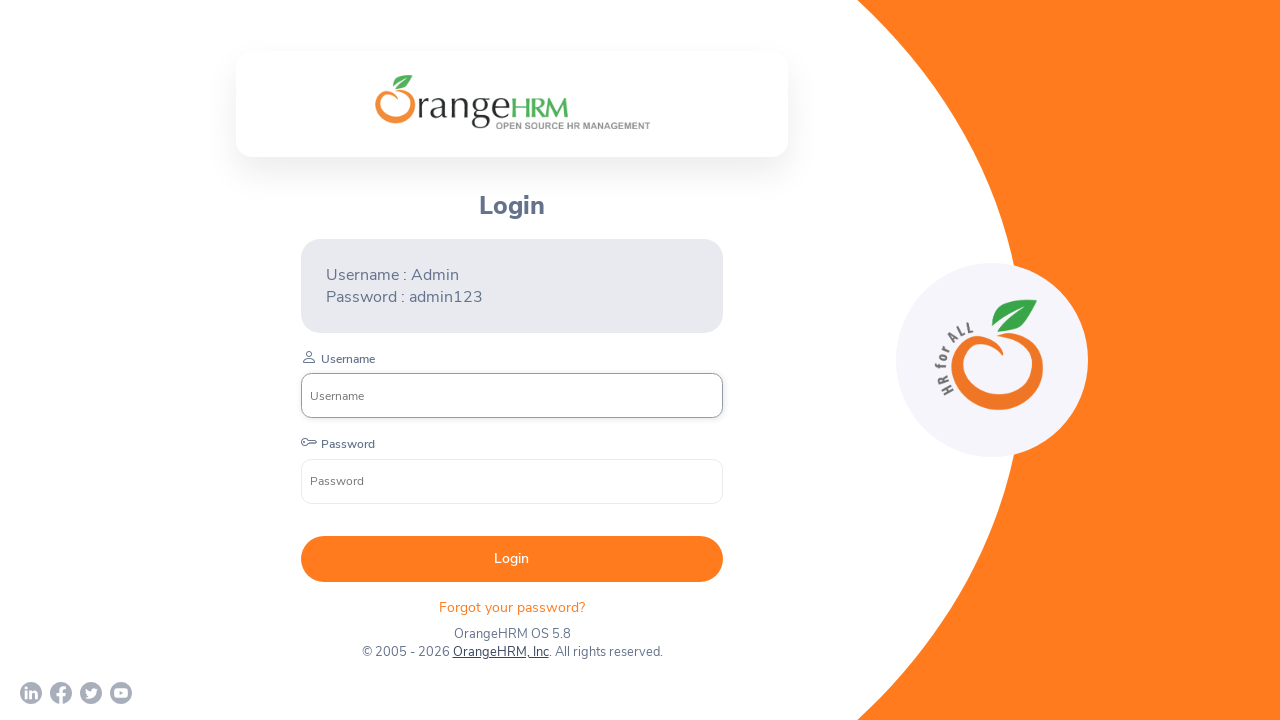

Verified YouTube link is present in footer
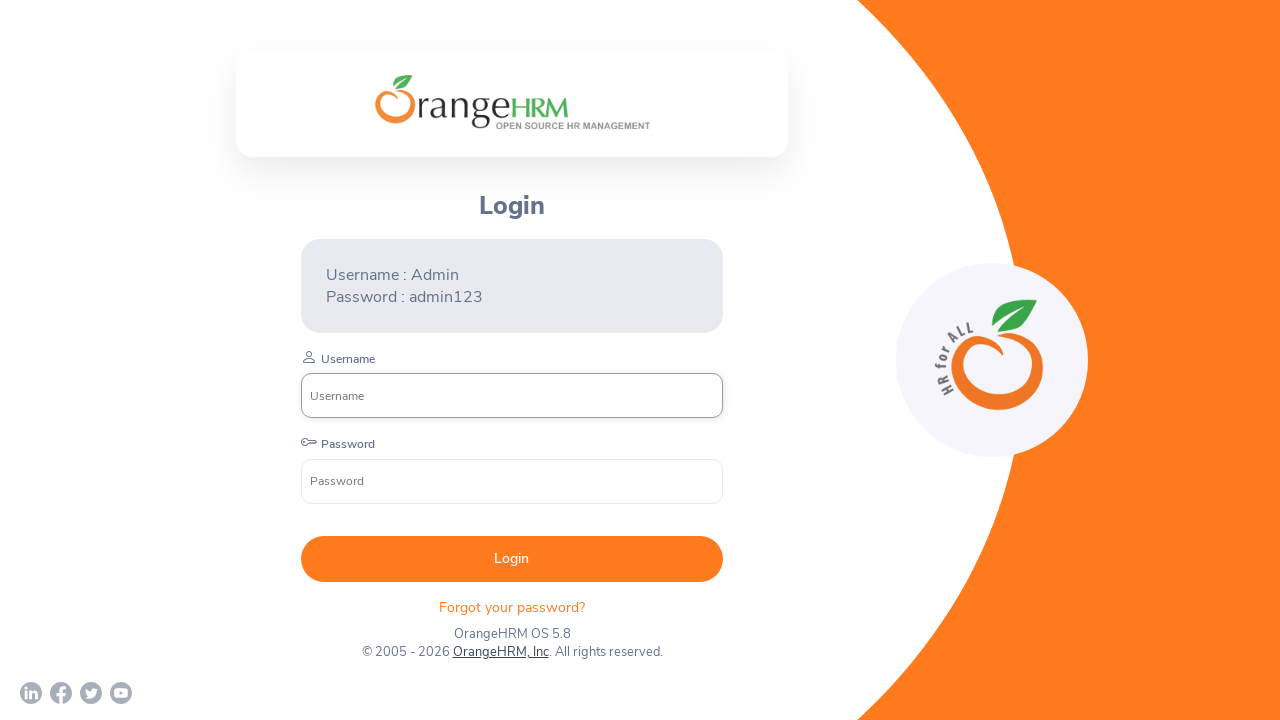

Verified LinkedIn link is present in footer
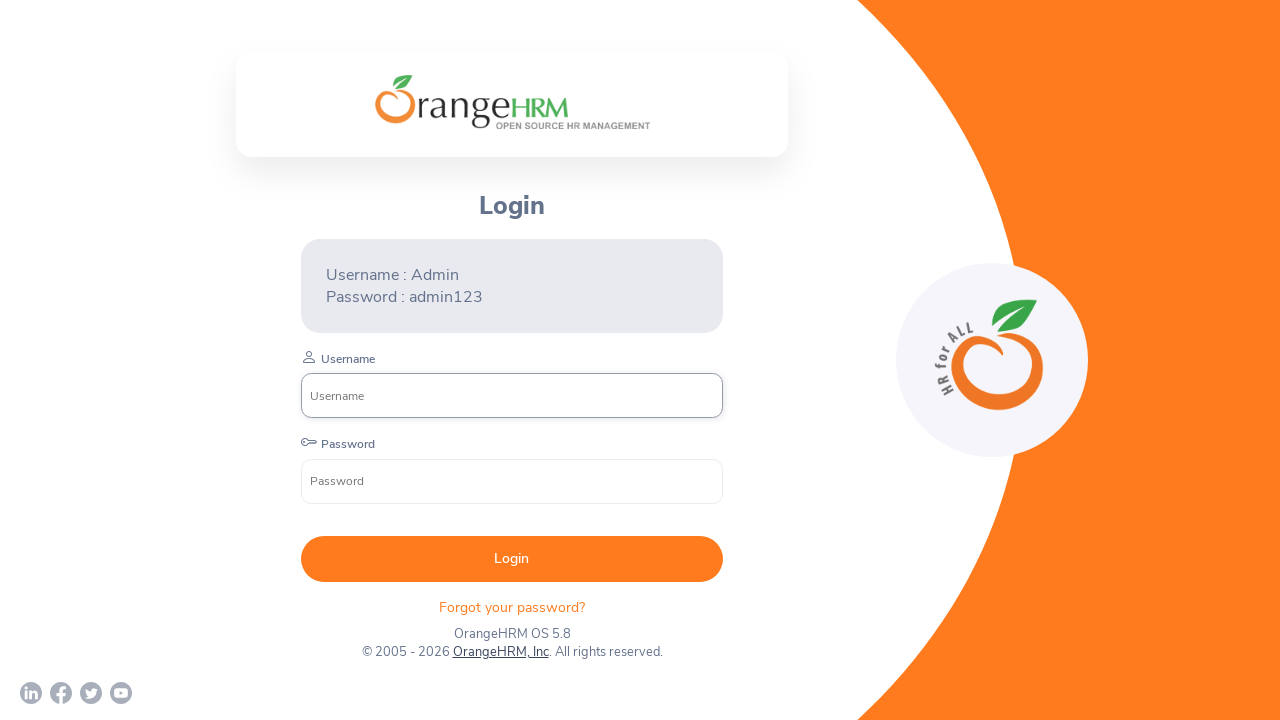

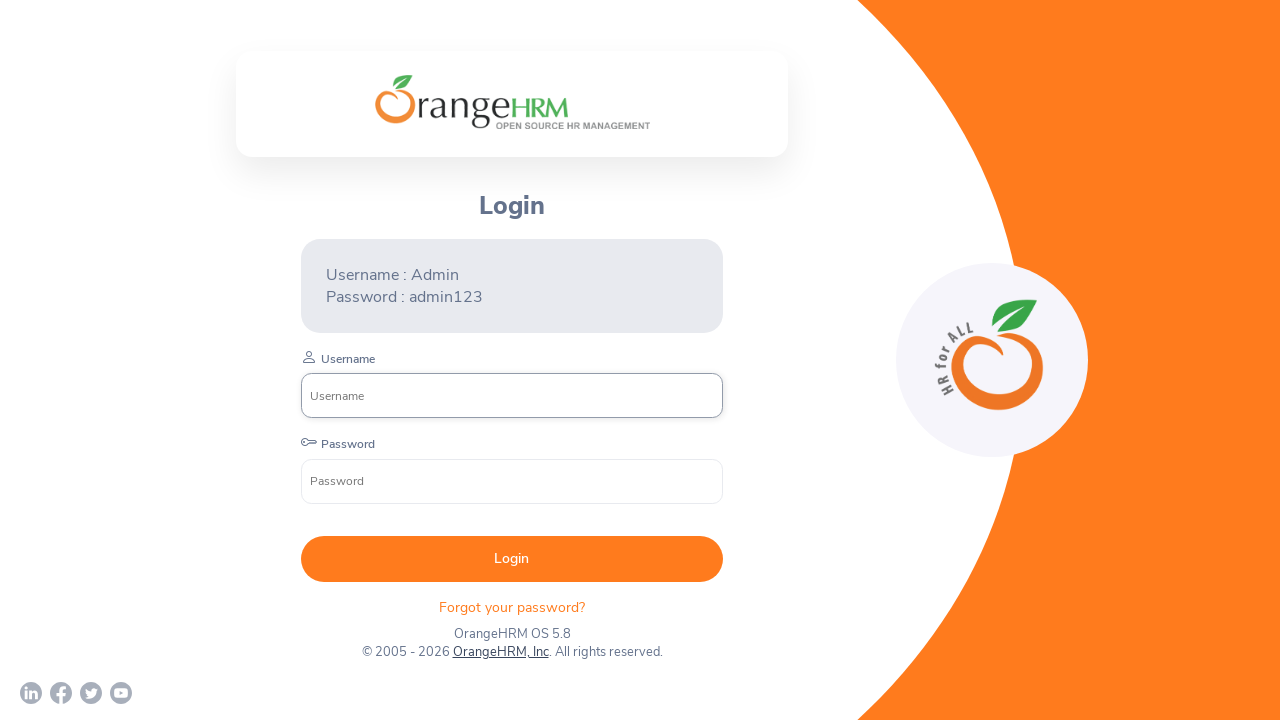